Tests click and hold functionality with shift key by selecting multiple items in a grid

Starting URL: http://jqueryui.com/resources/demos/selectable/display-grid.html

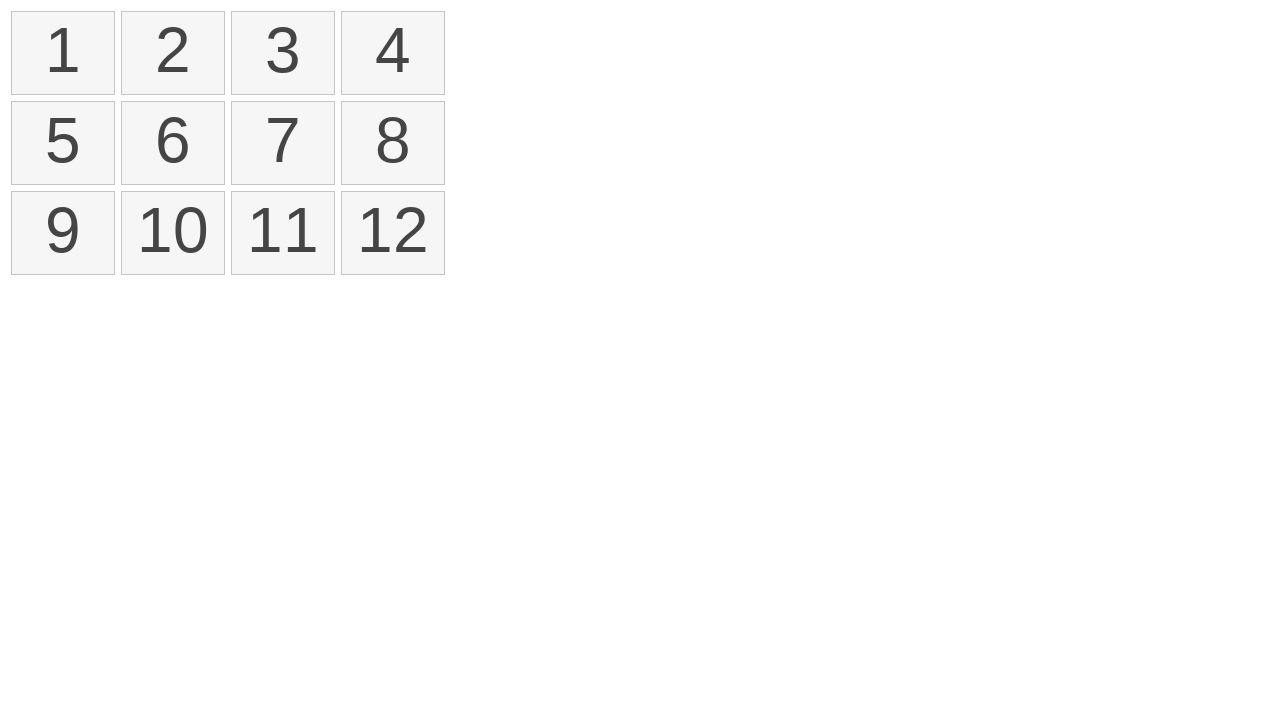

Located all selectable list items in the grid
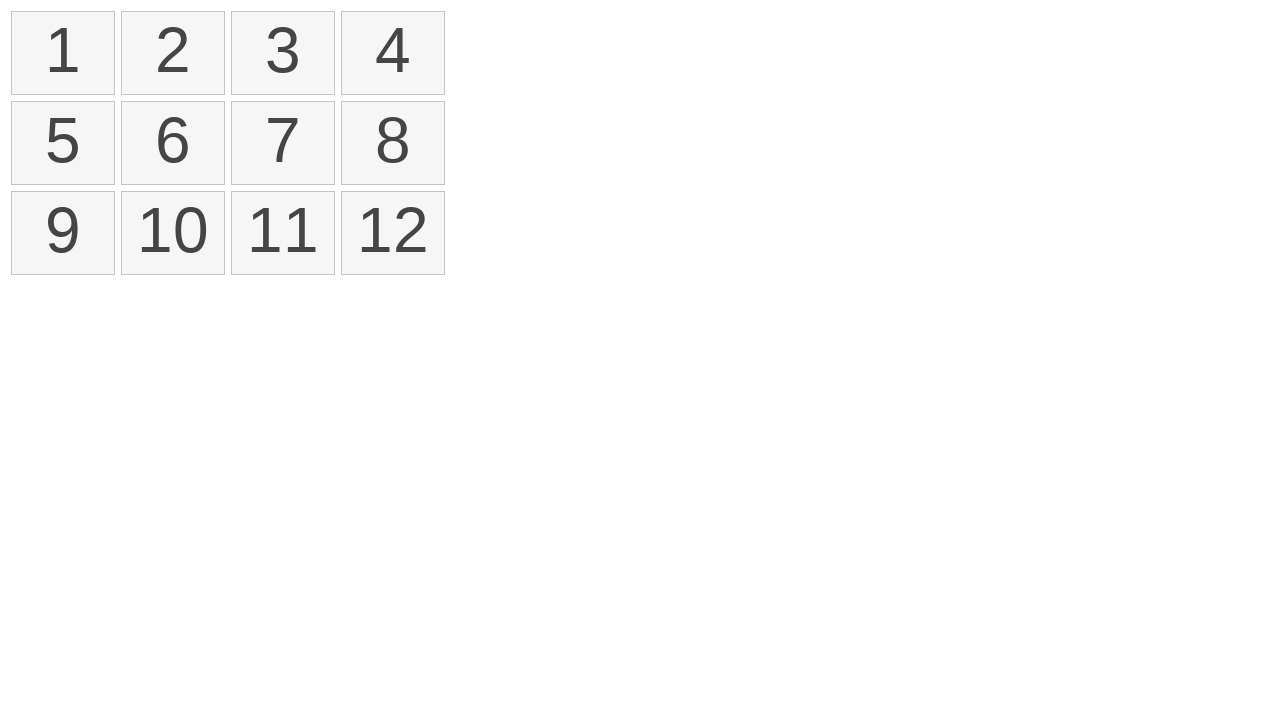

Located first item in the selectable list
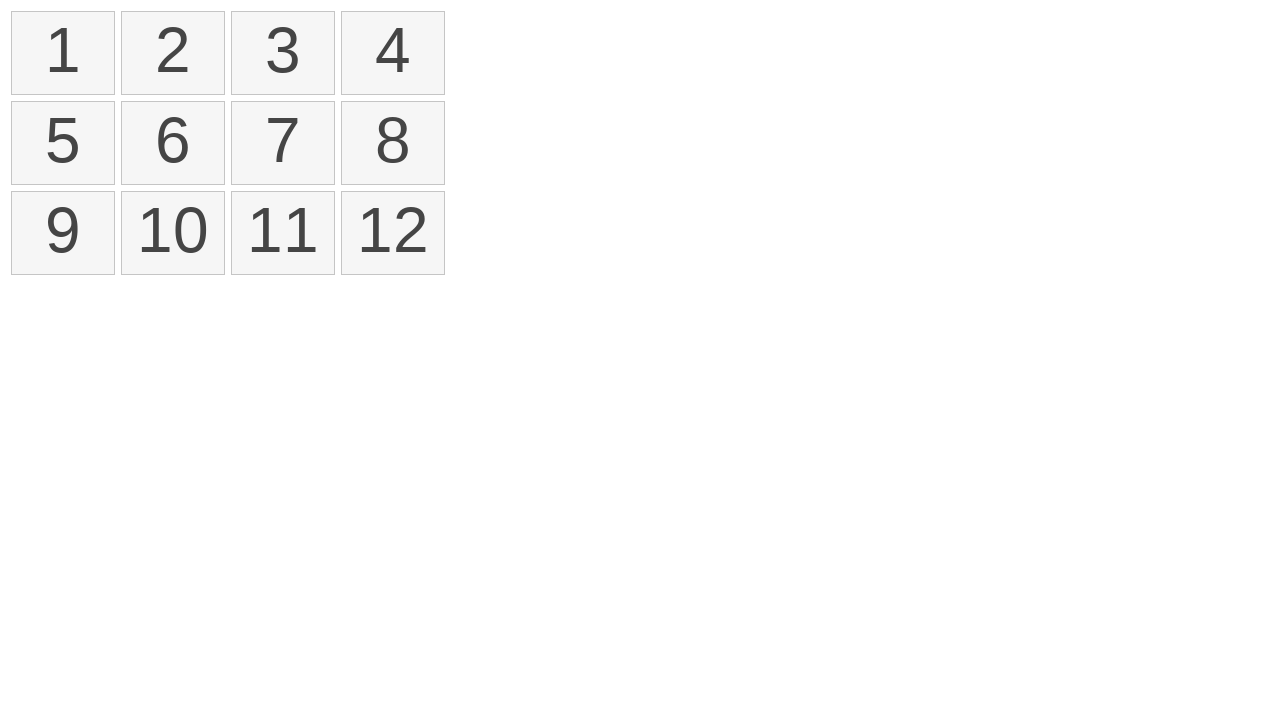

Located fourth item in the selectable list
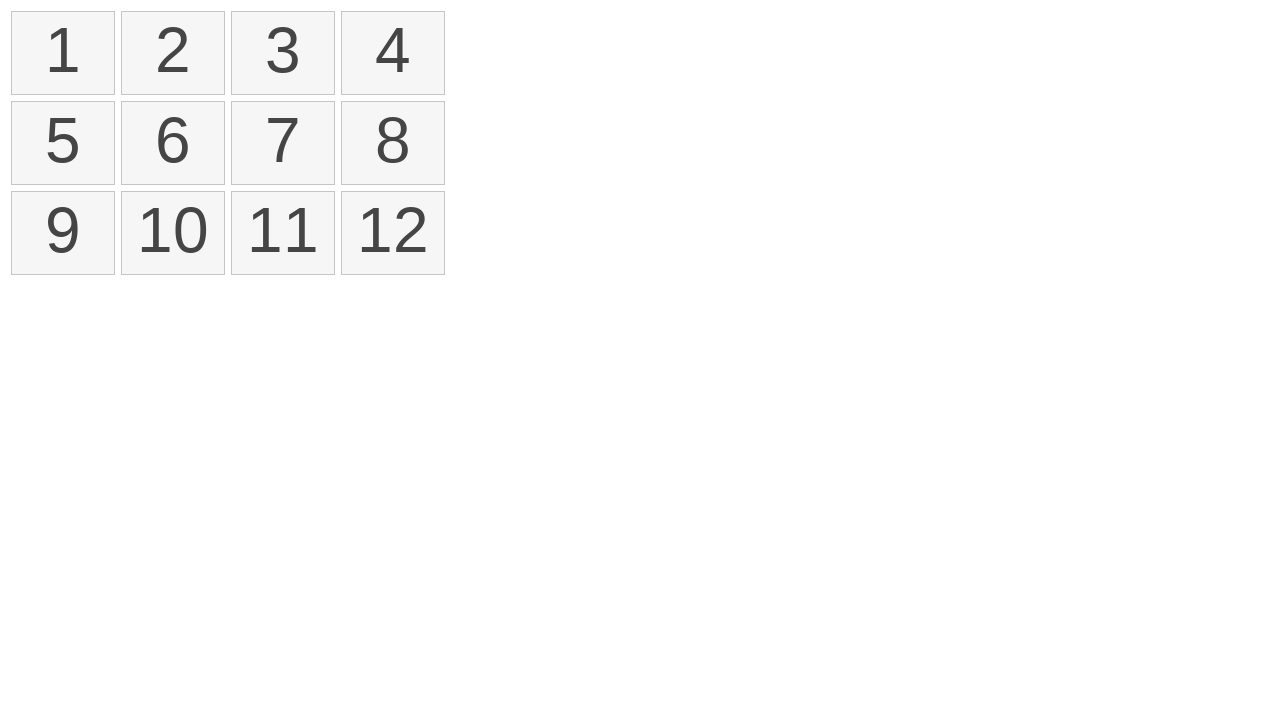

Retrieved bounding box coordinates for first item
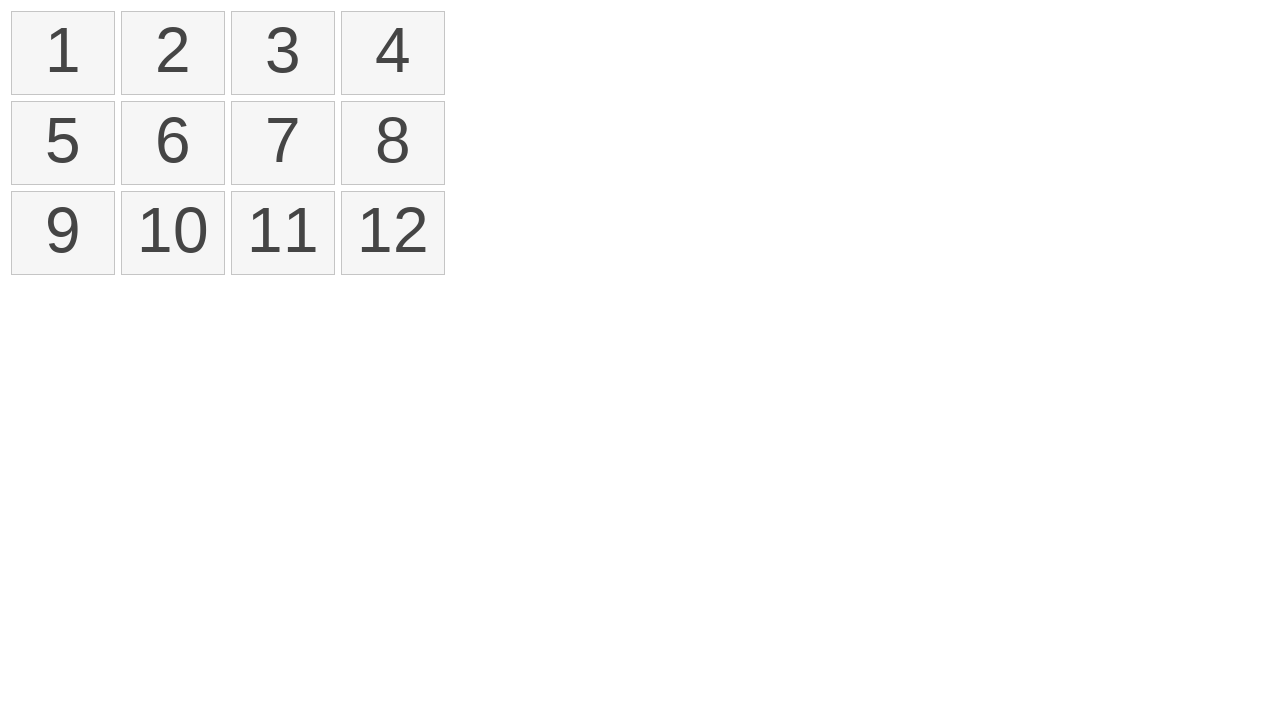

Retrieved bounding box coordinates for fourth item
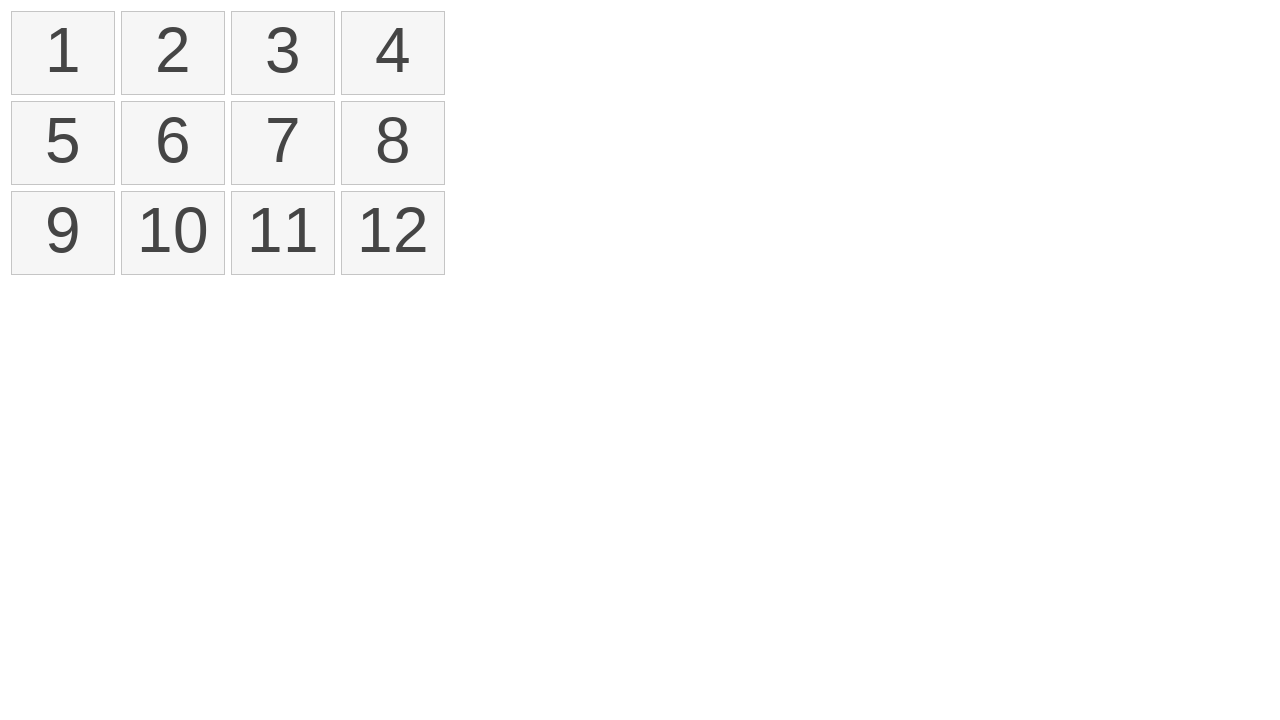

Moved mouse to center of first item at (63, 53)
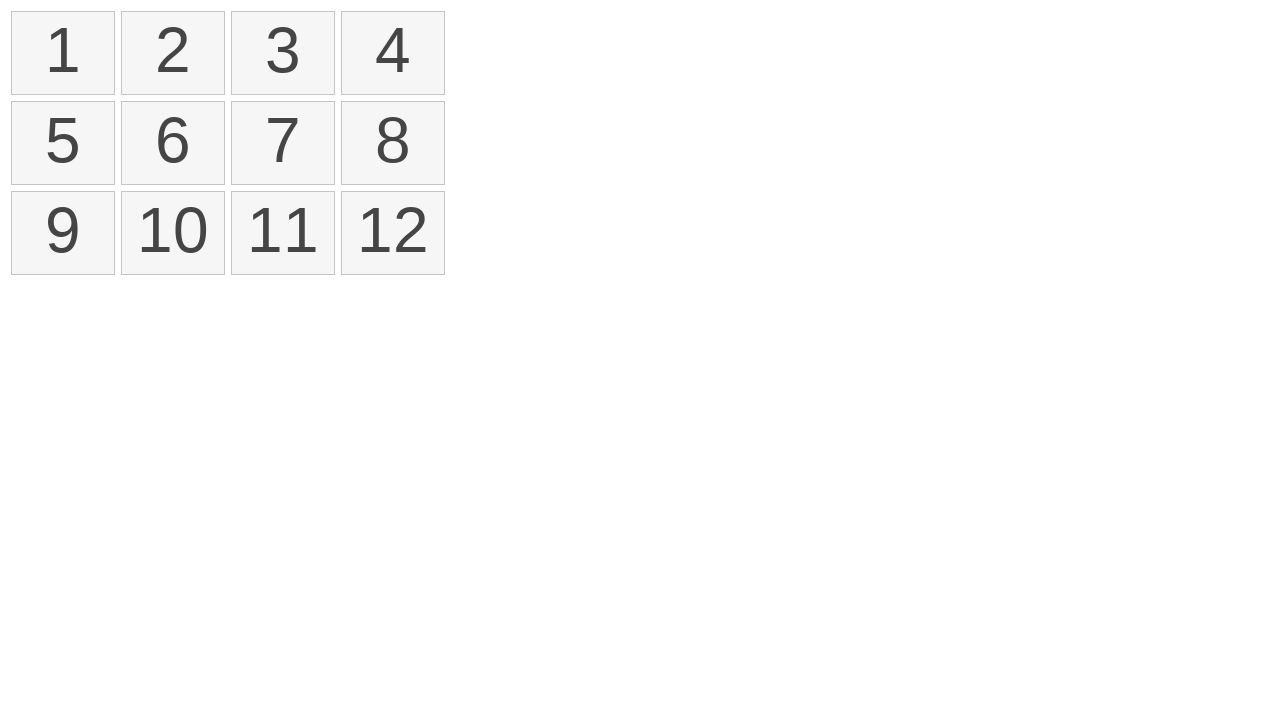

Pressed mouse button down on first item at (63, 53)
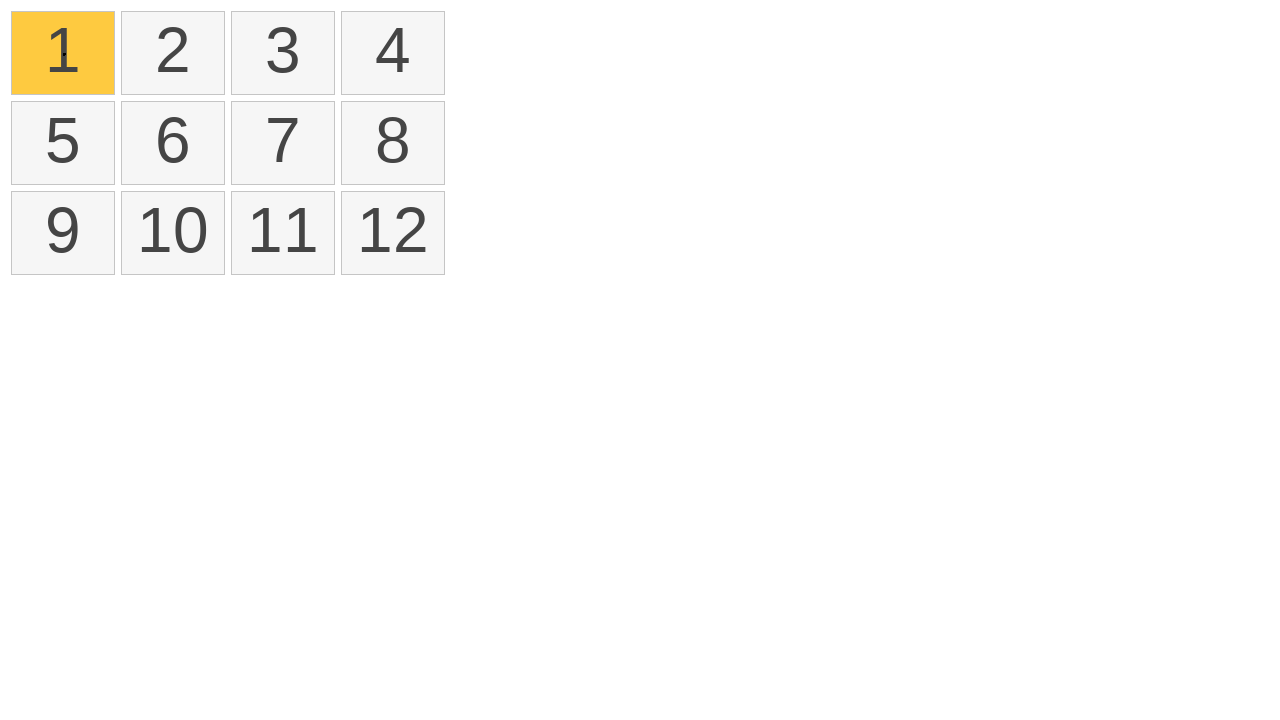

Dragged mouse to center of fourth item while holding button at (393, 53)
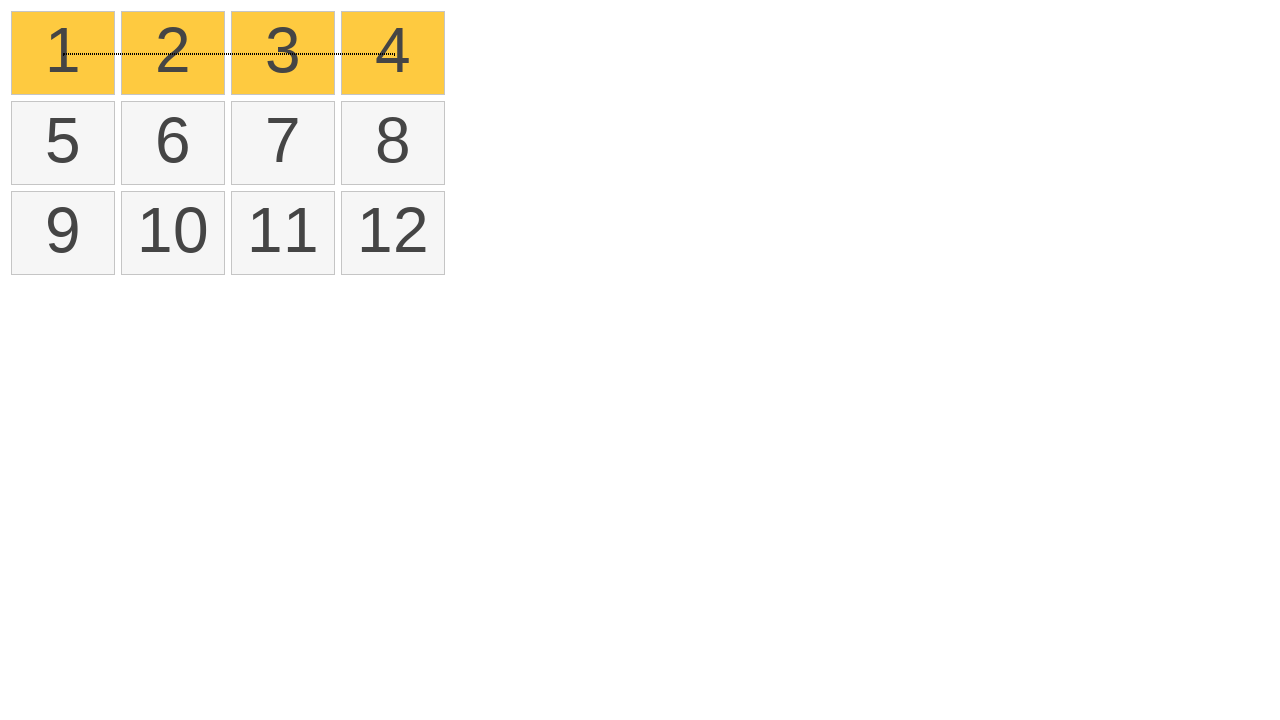

Released mouse button to complete drag selection at (393, 53)
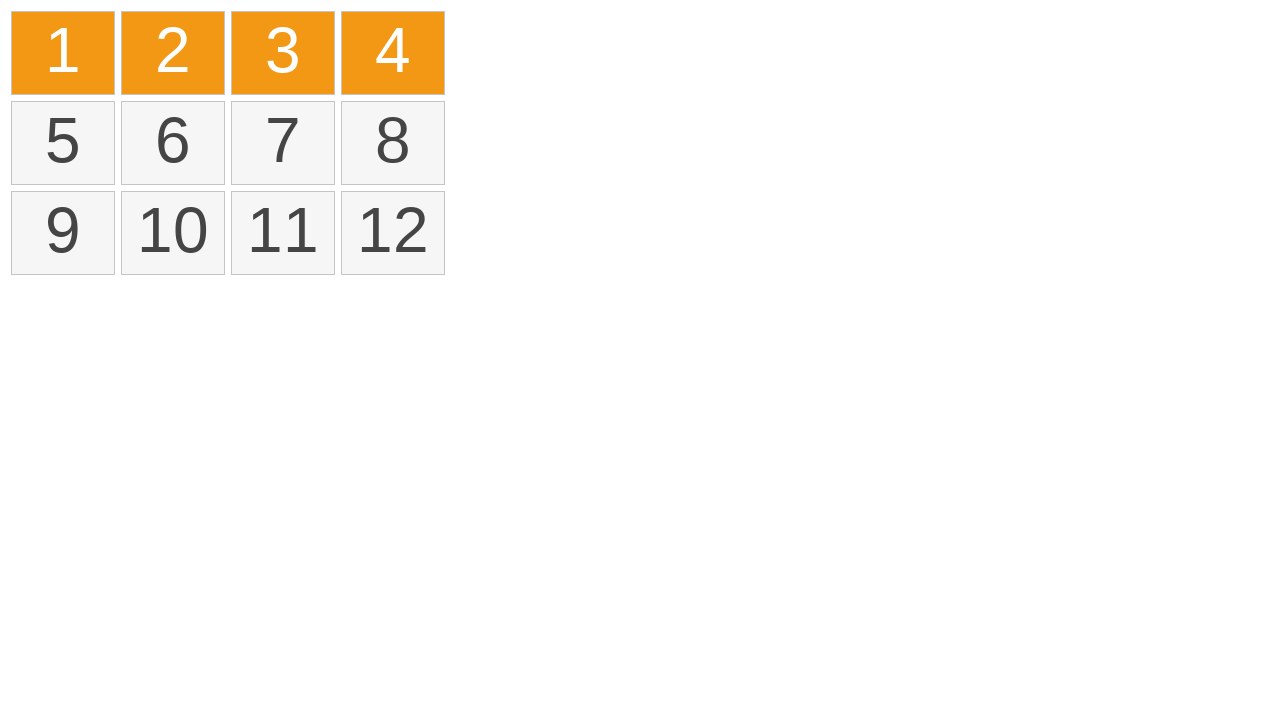

Verified multiple items were selected with ui-selected class
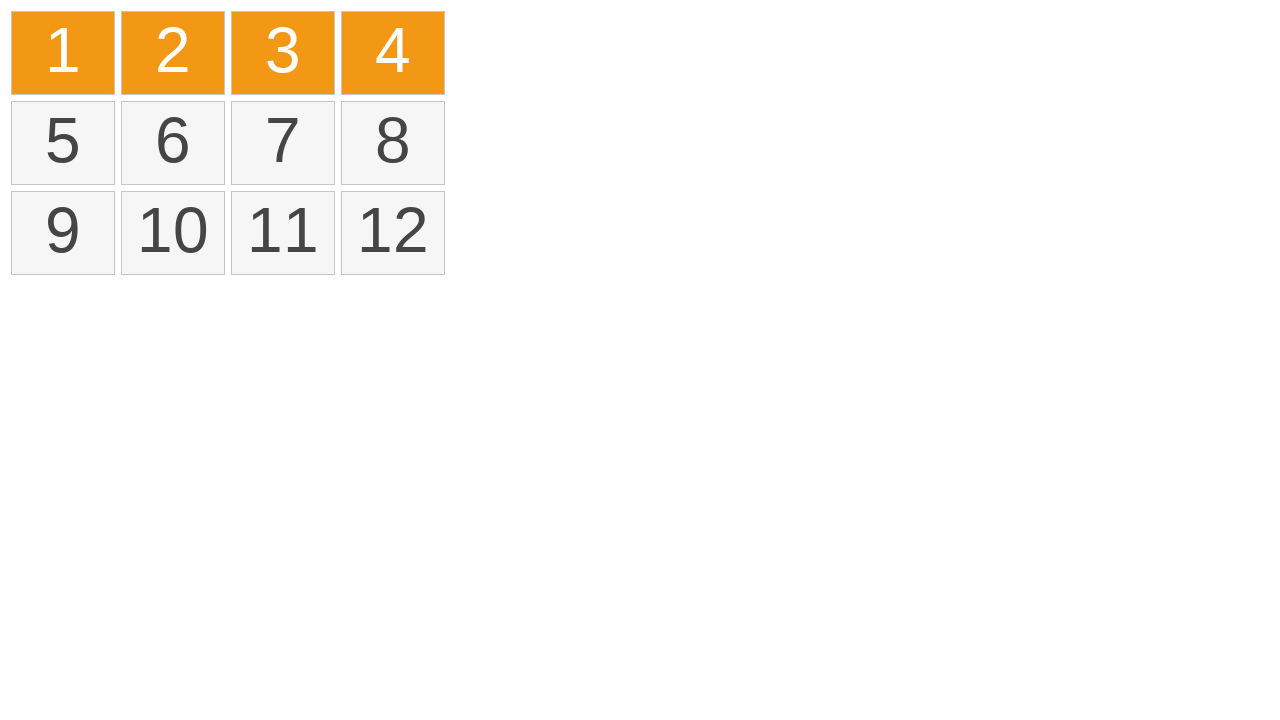

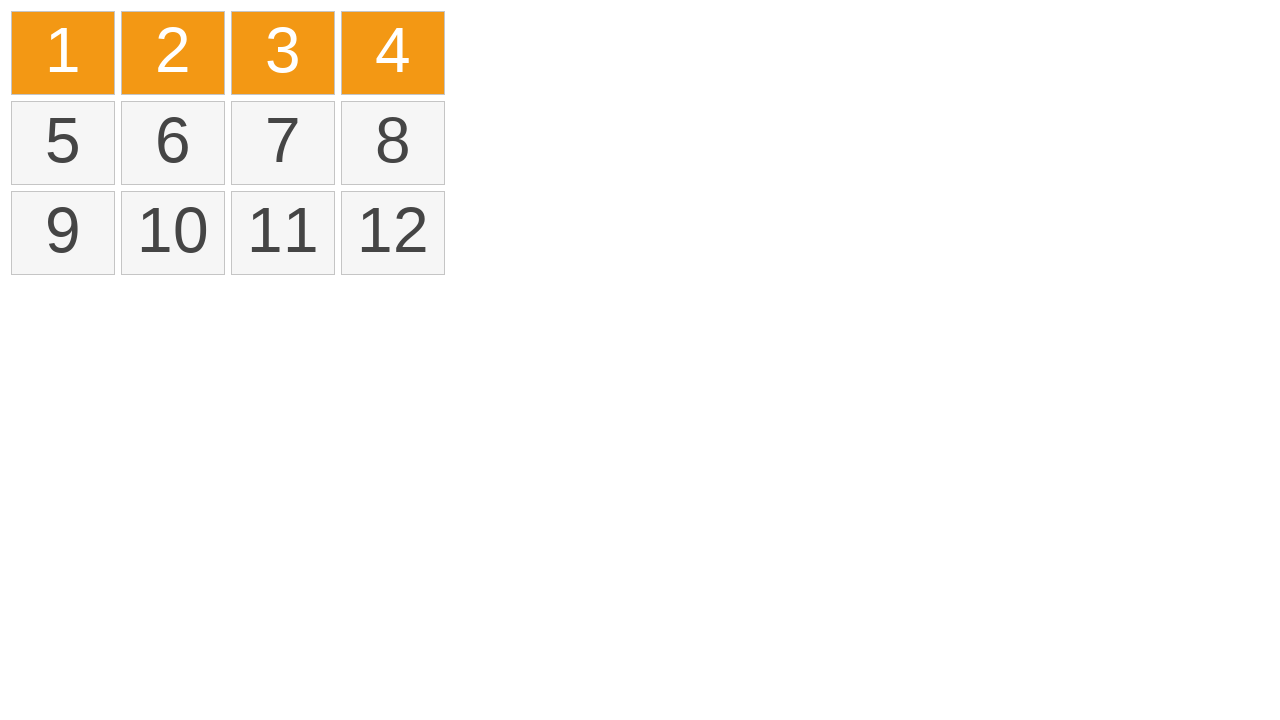